Tests navigation from ToolsQA to DemoQA by clicking a link and switching to the new window

Starting URL: https://www.toolsqa.com/selenium-training/

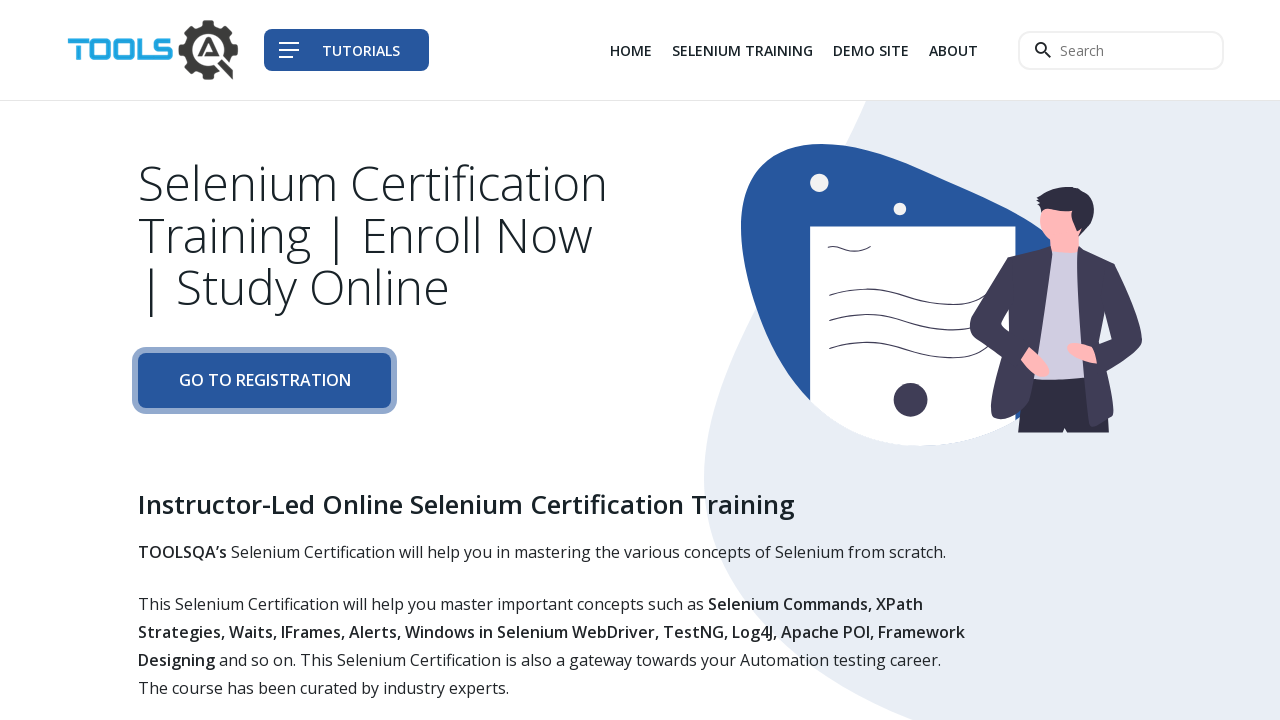

Clicked on Demo Site link (3rd li item in col-auto) to navigate to DemoQA at (871, 50) on div.col-auto li:nth-child(3) a
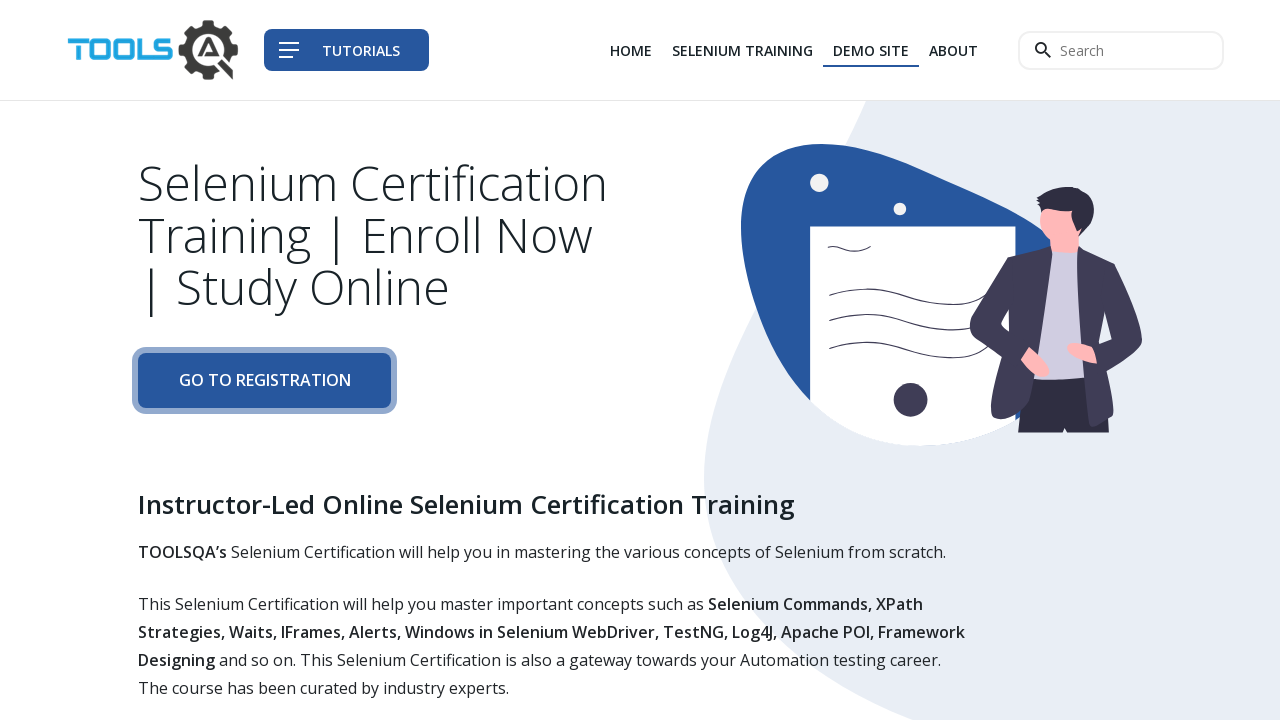

Switched to new window and waited for DemoQA page to load
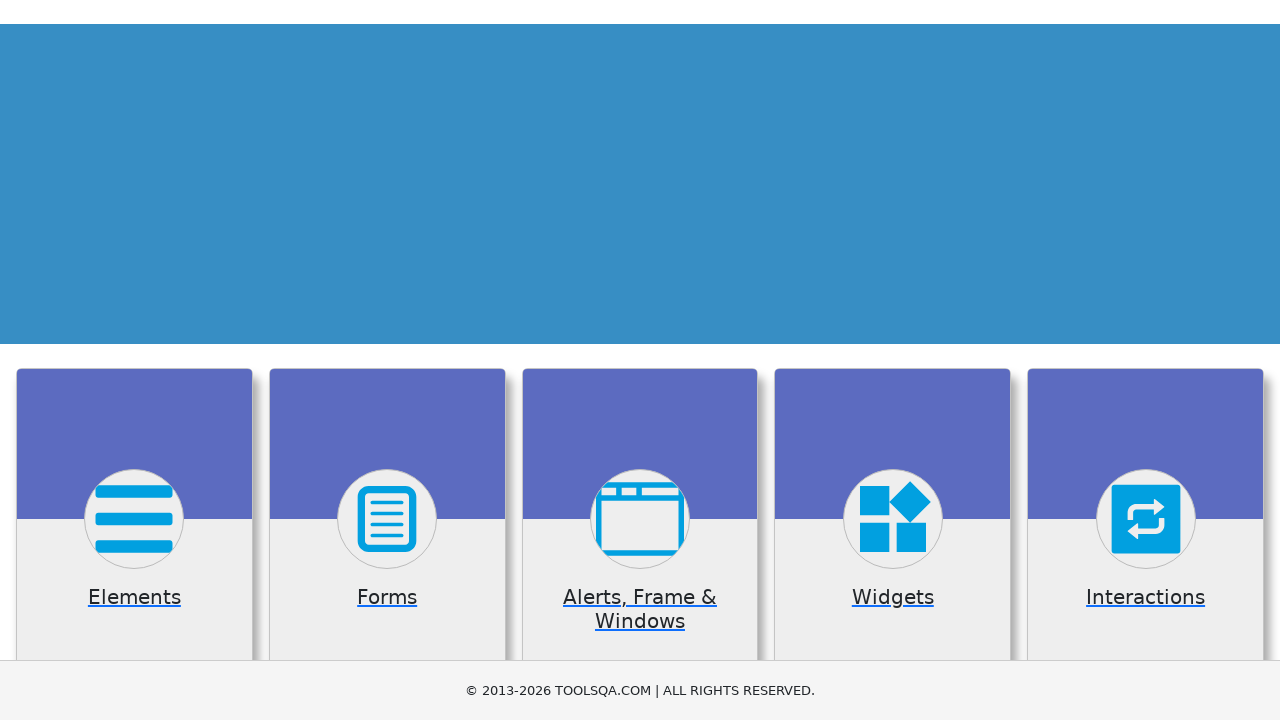

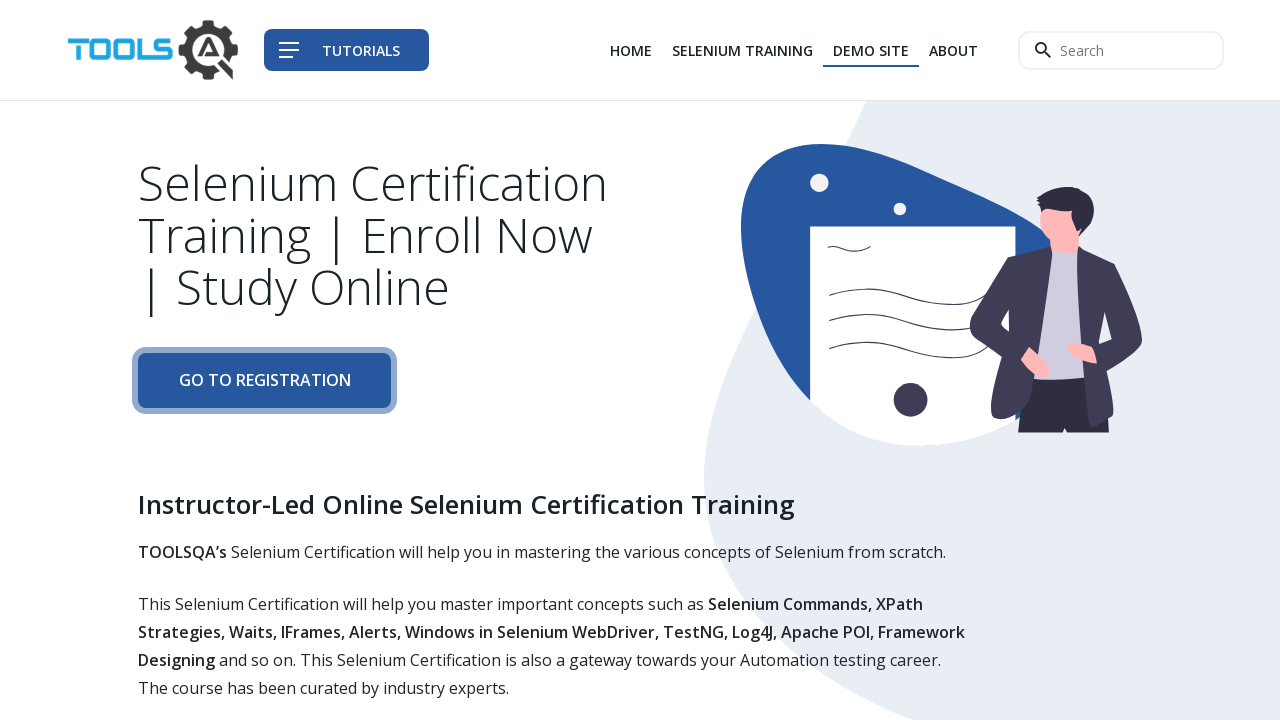